Tests opening a new browser window by navigating to a page, opening a new window, navigating to another page in that window, and verifying two windows are open.

Starting URL: https://the-internet.herokuapp.com/windows

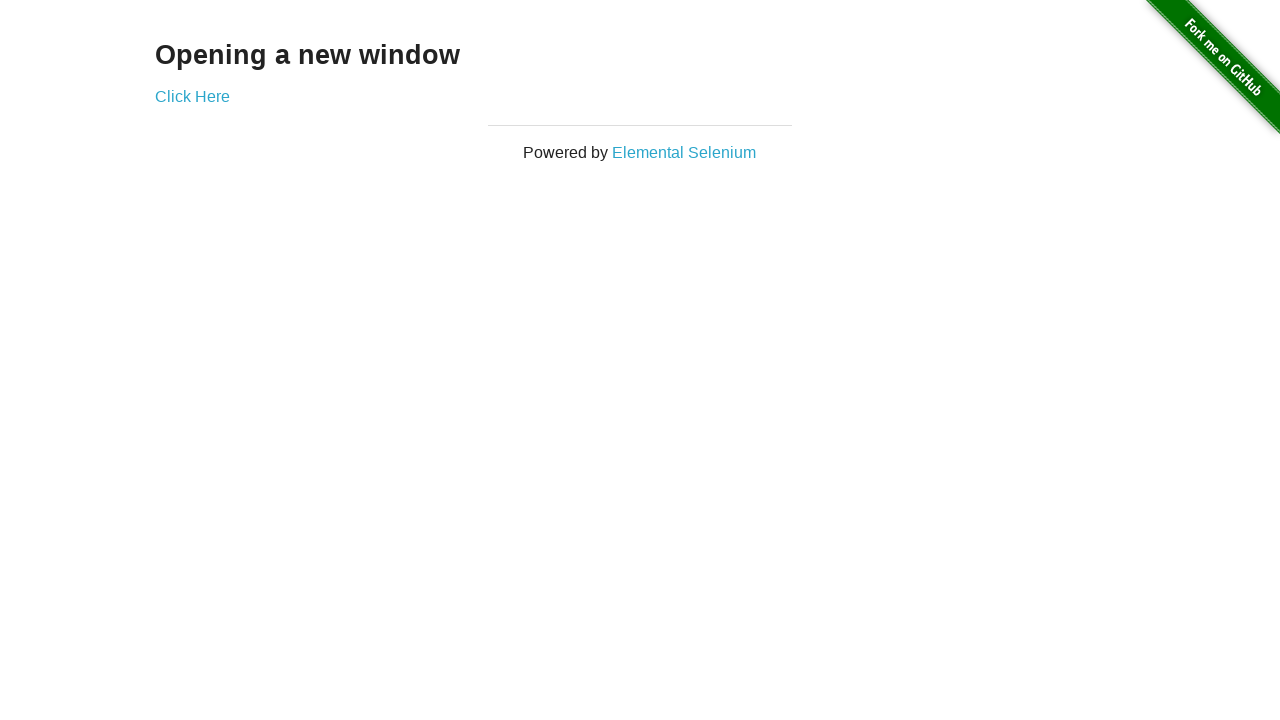

Opened a new browser window
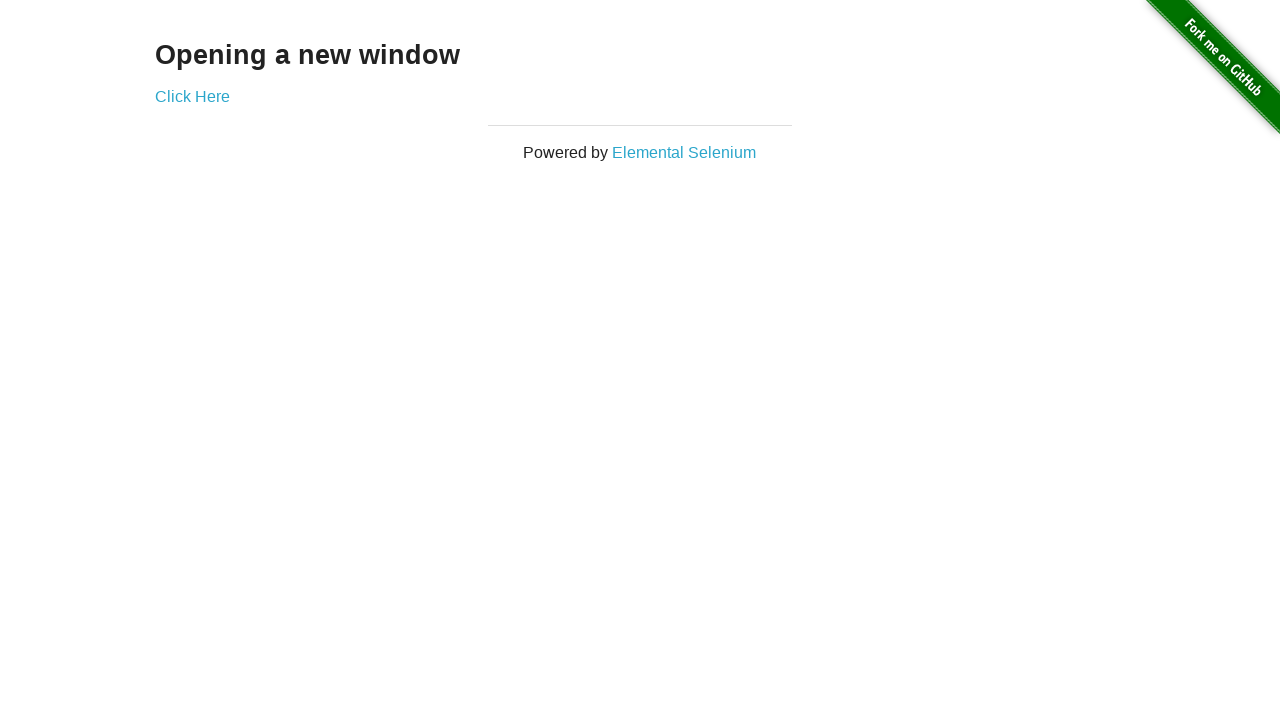

Navigated to /typos page in new window
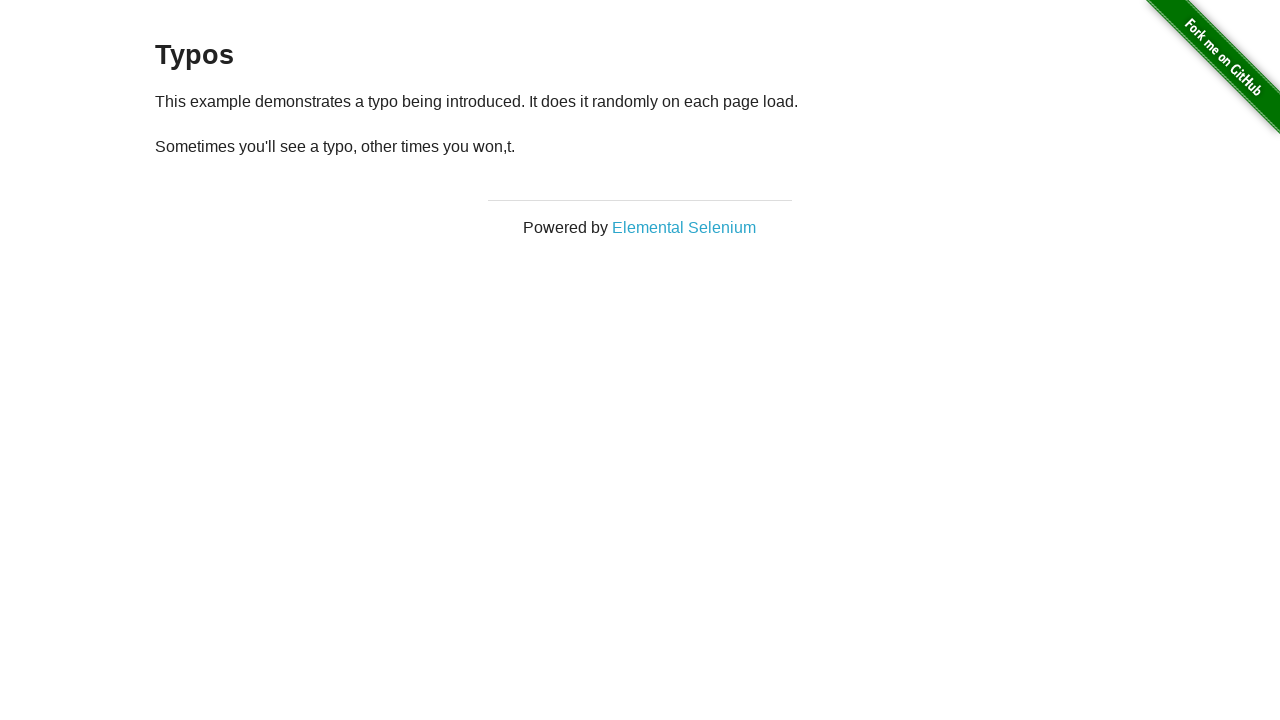

Verified that 2 windows are open
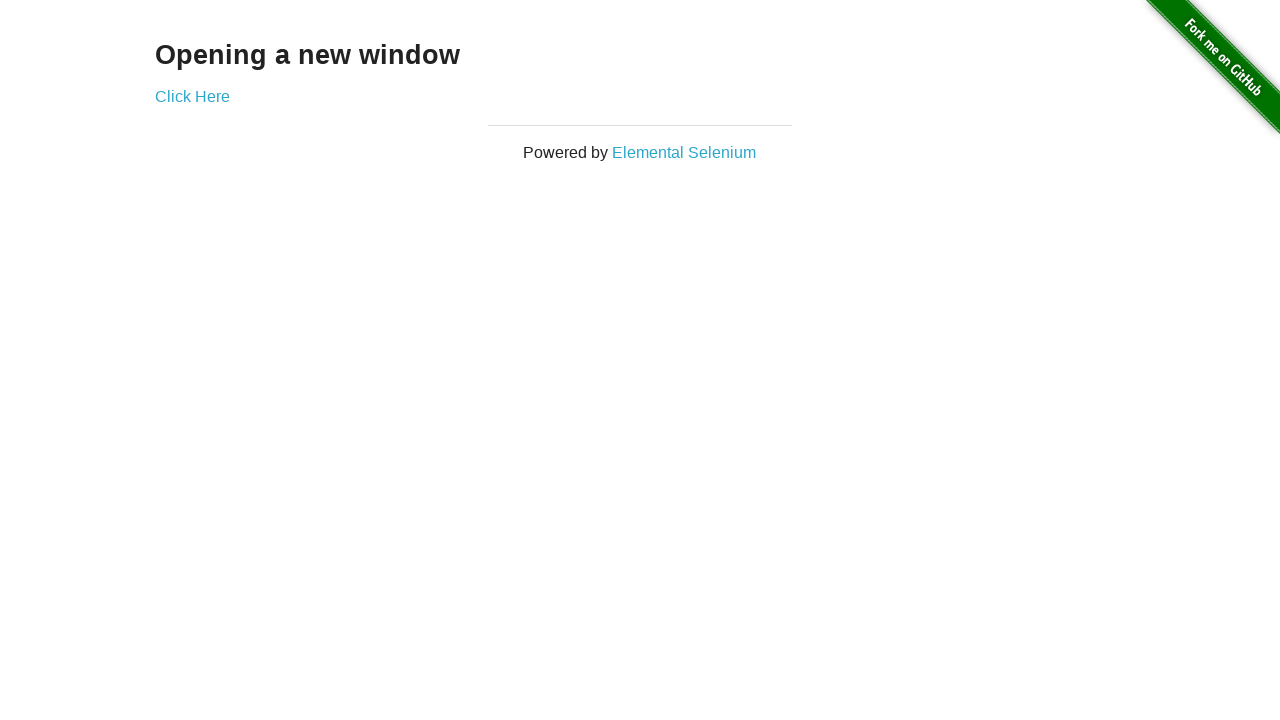

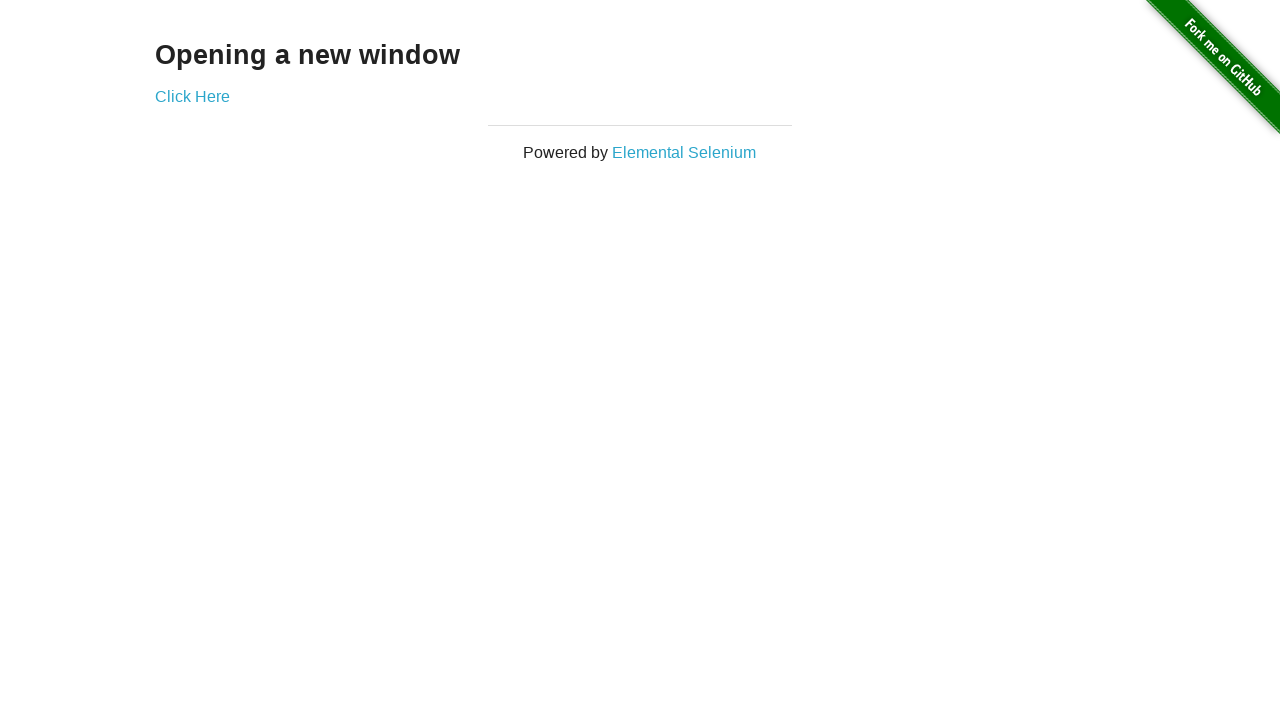